Tests registration form validation when the confirmation password does not match the original password

Starting URL: https://alada.vn/tai-khoan/dang-ky.html

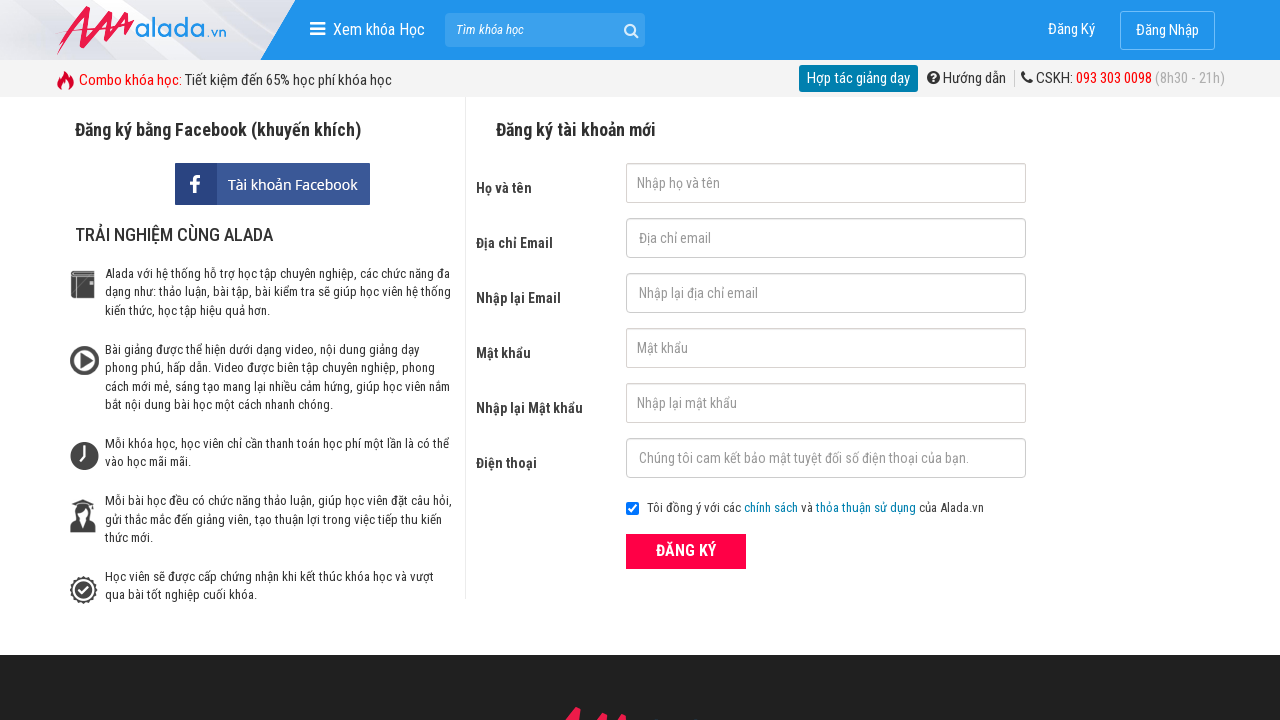

Filled first name field with 'Pham Thu Hien' on #txtFirstname
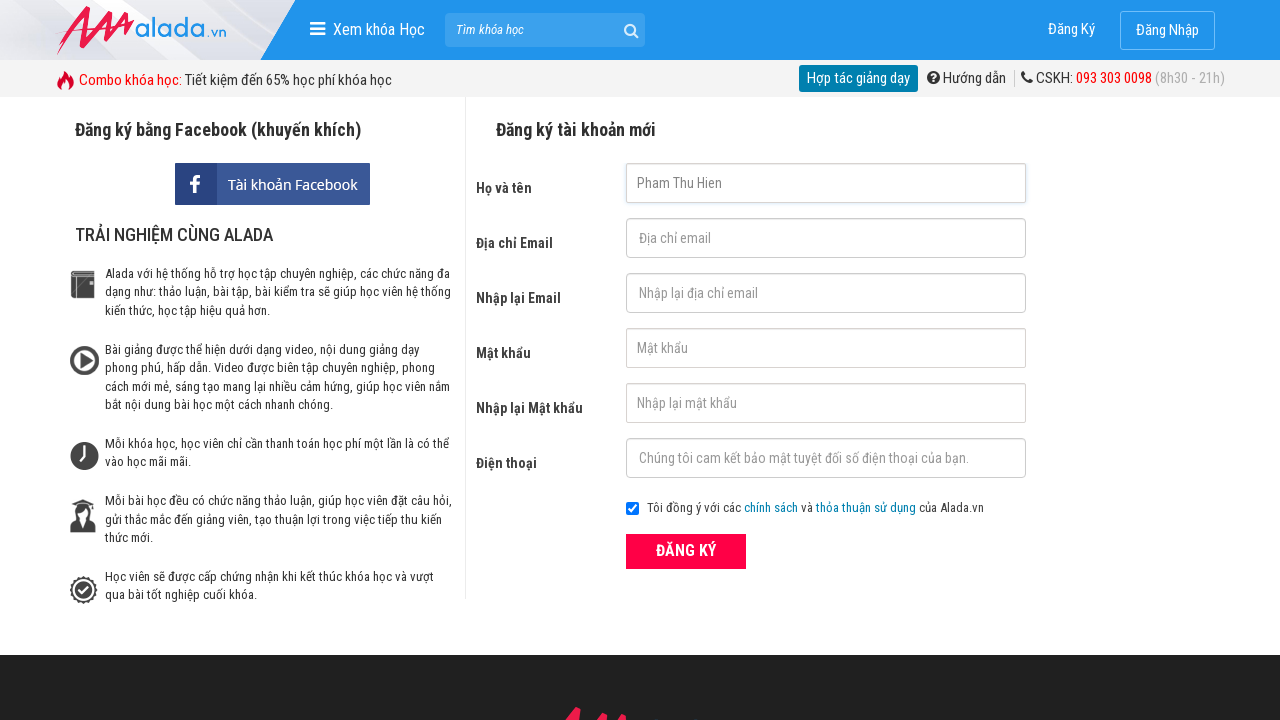

Filled email field with 'thuhien2024@gmail.com' on #txtEmail
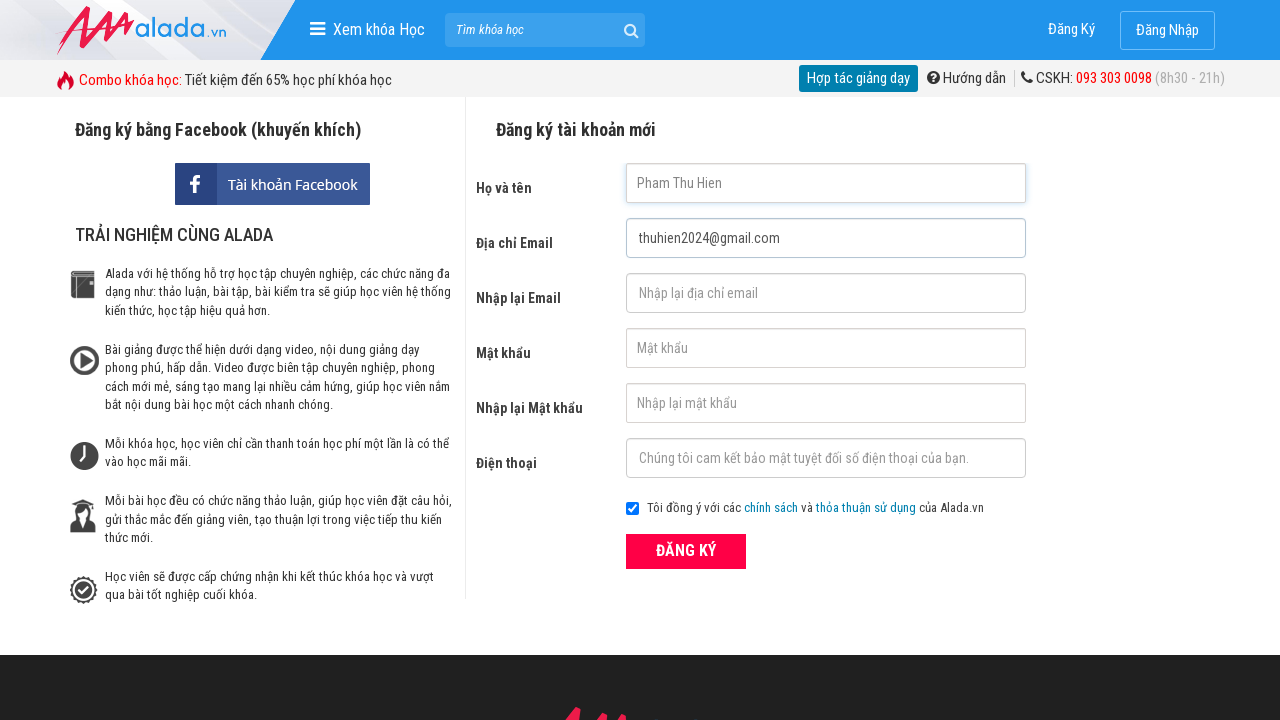

Filled confirm email field with 'thuhien2024@gmail.com' on #txtCEmail
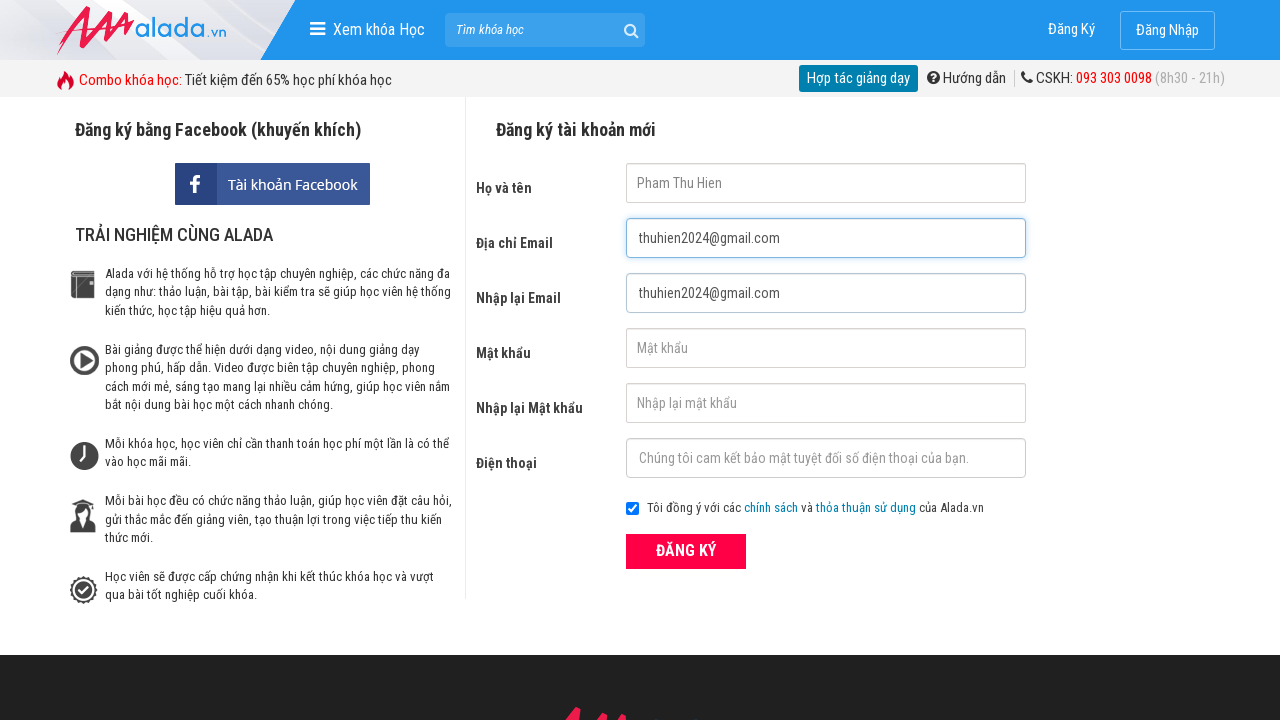

Filled password field with '123456' on #txtPassword
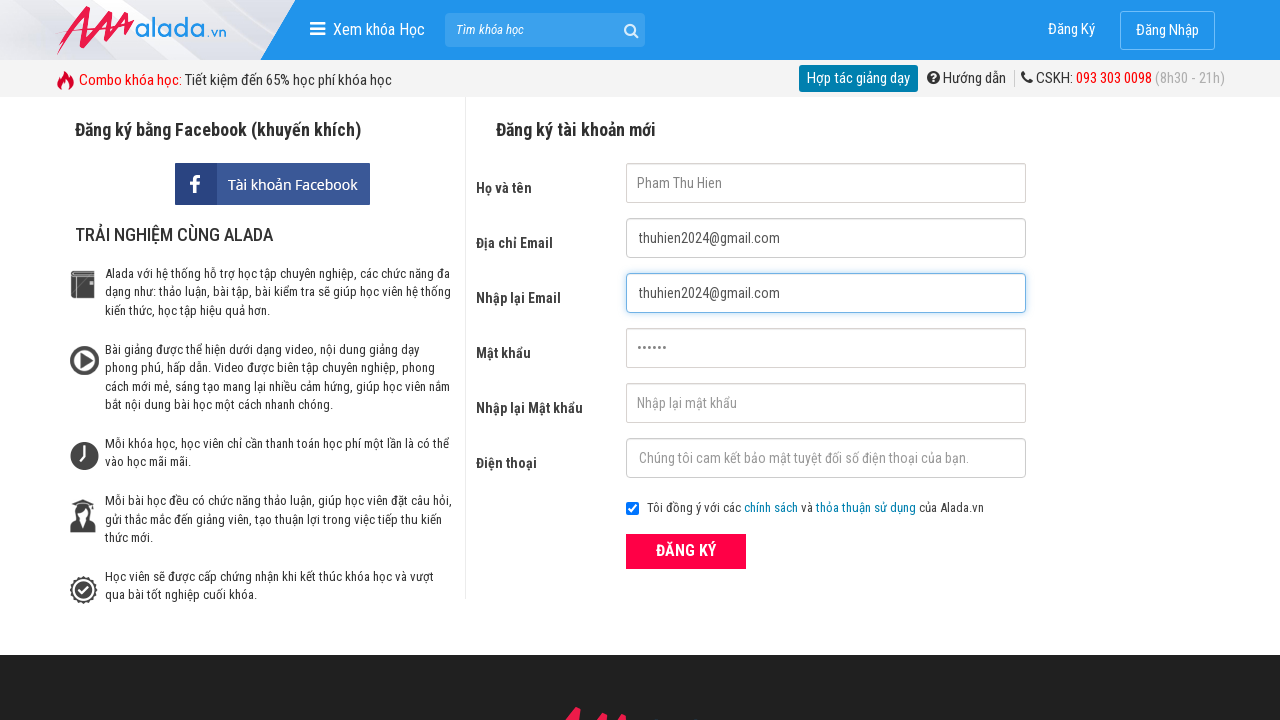

Filled confirm password field with mismatched password '654321' on #txtCPassword
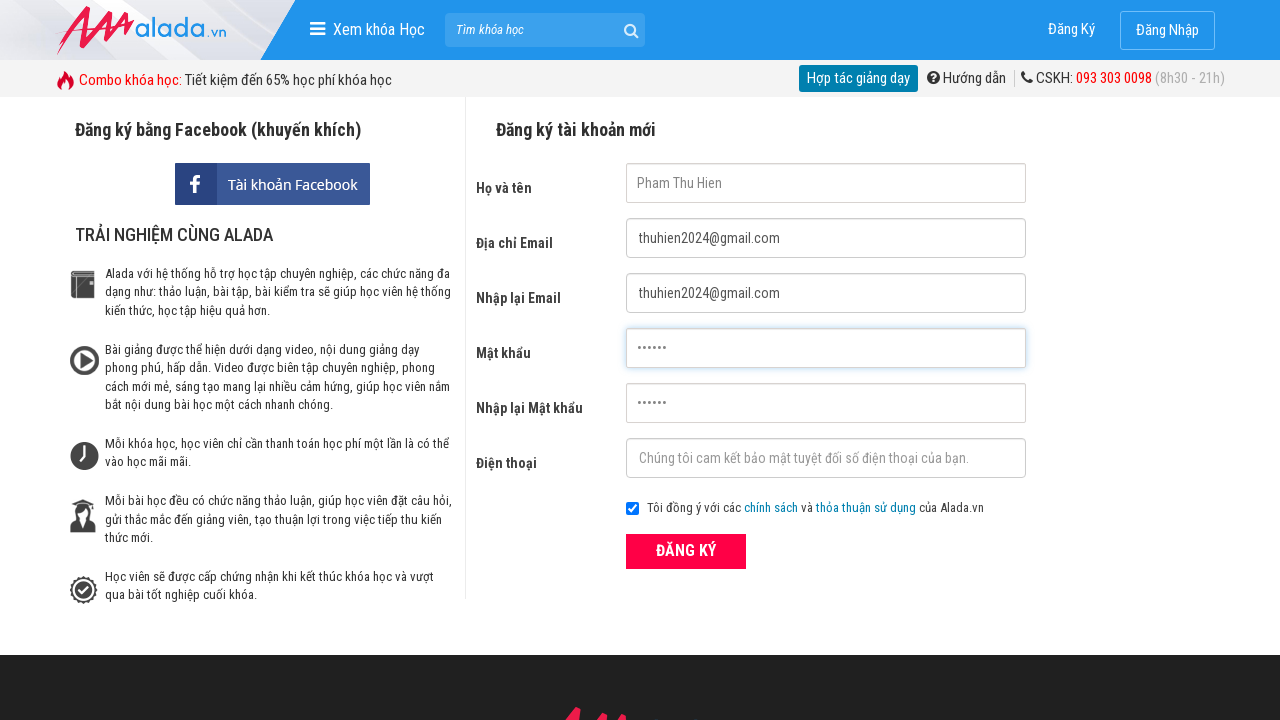

Filled phone field with '0918777888' on #txtPhone
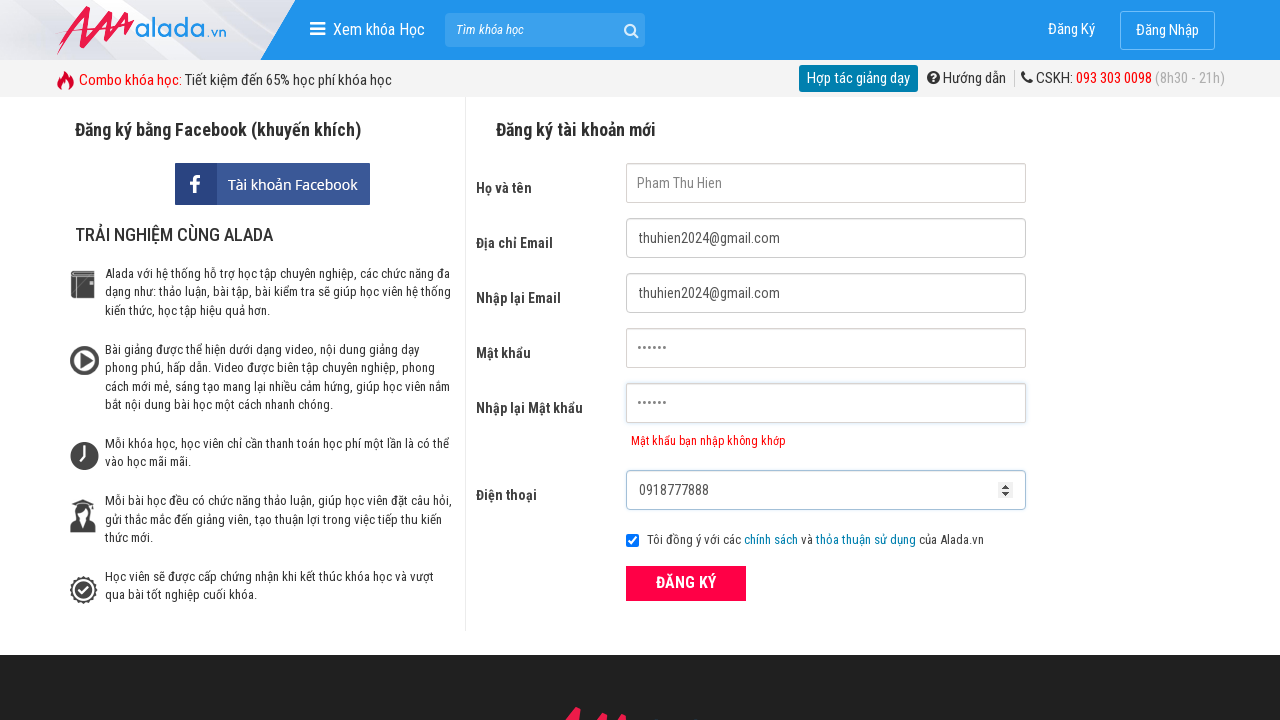

Clicked register submit button at (686, 583) on button[type='submit']
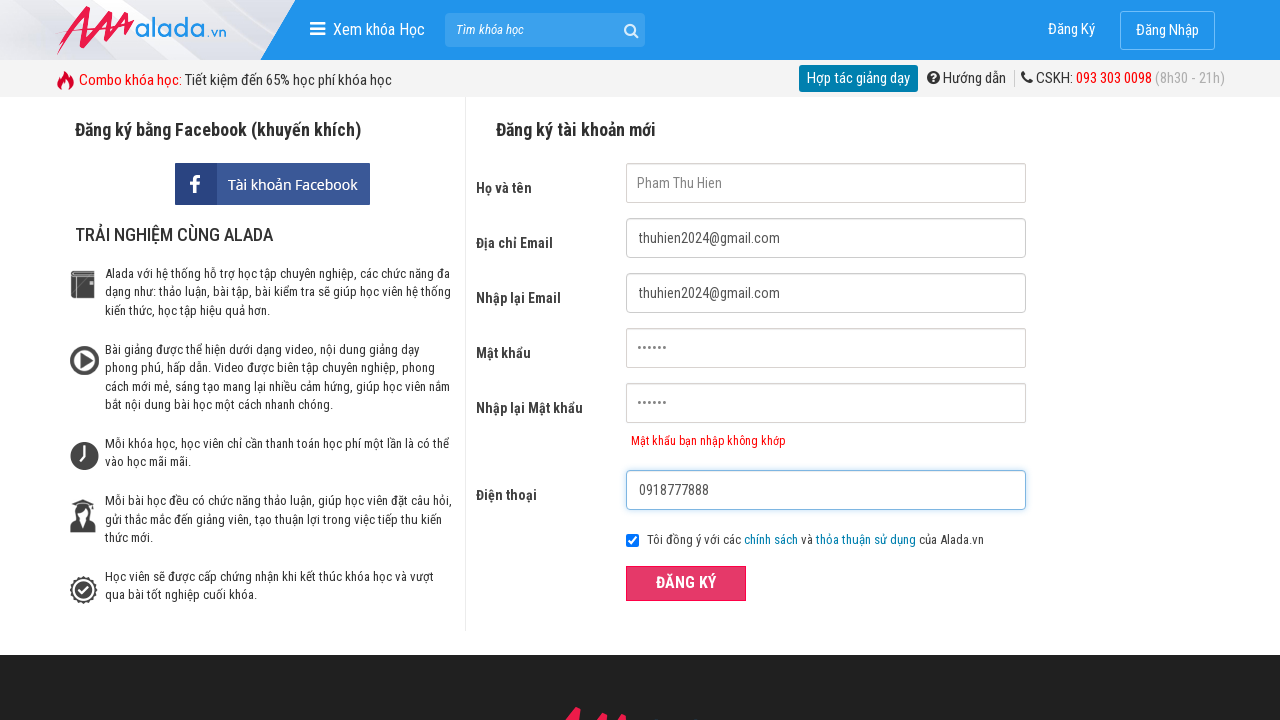

Confirm password error message appeared
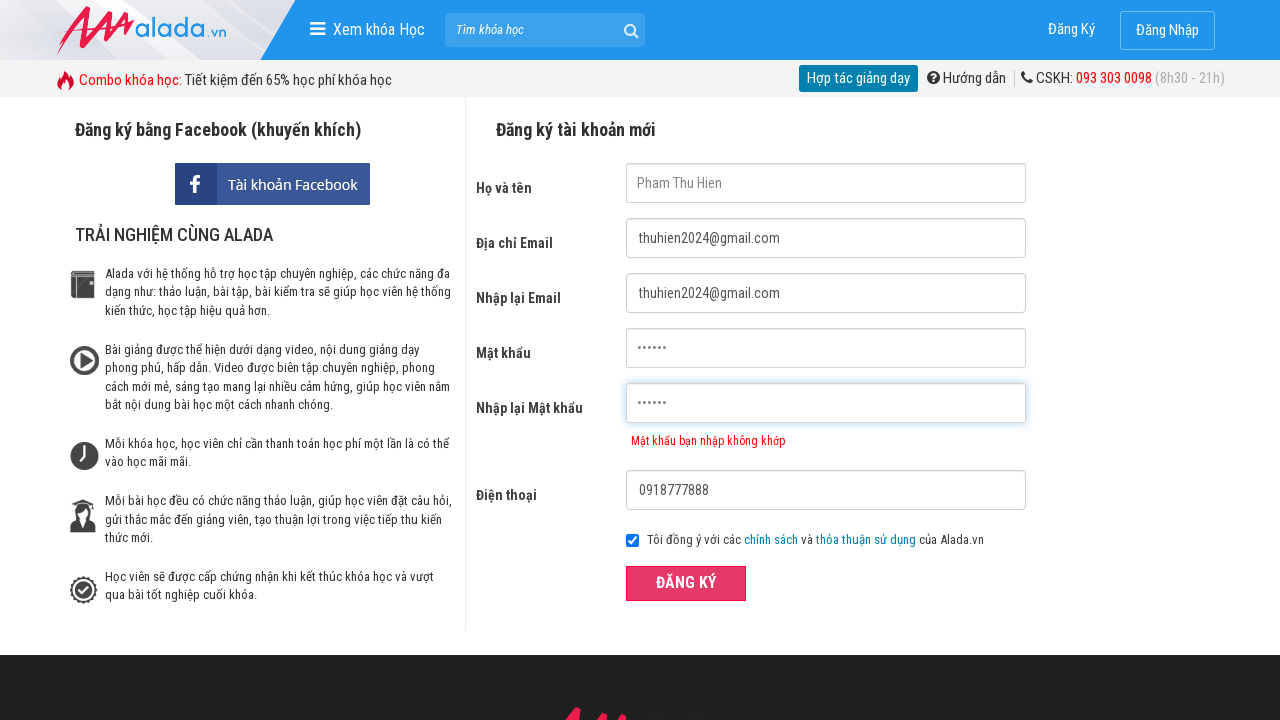

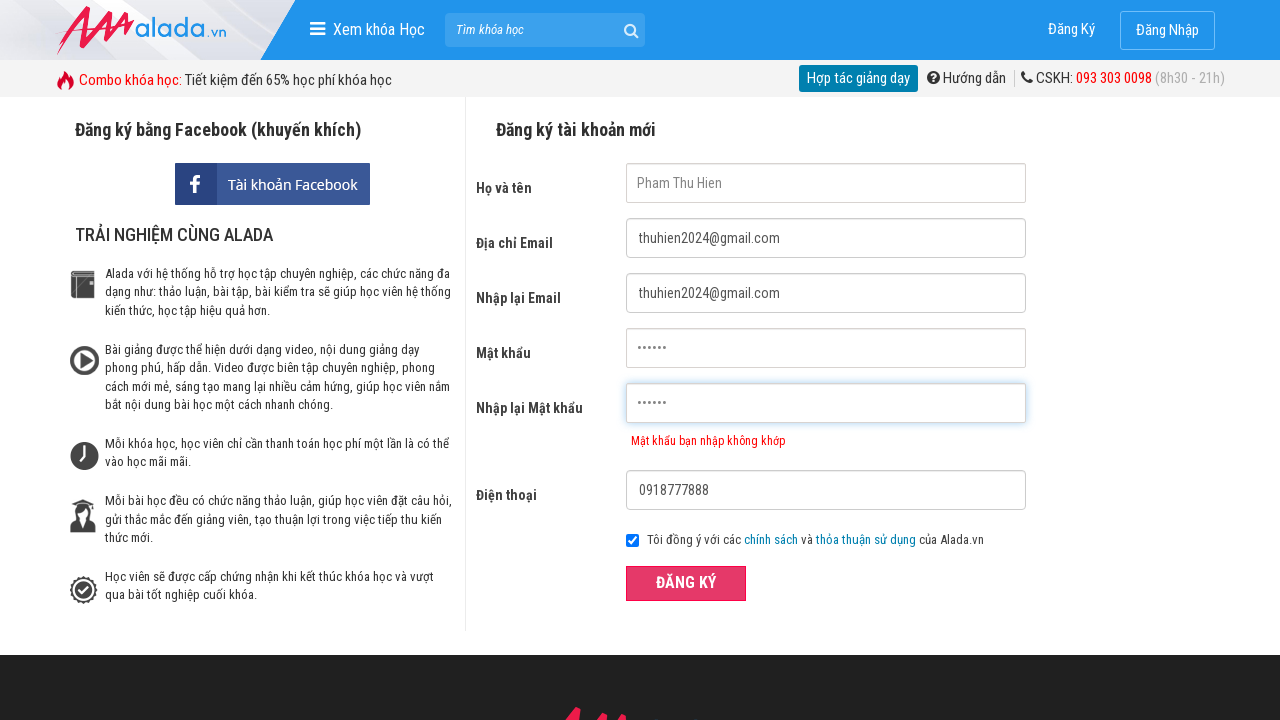